Tests a form submission by filling in first name and last name fields, then clicking the submit button

Starting URL: https://trytestingthis.netlify.app/

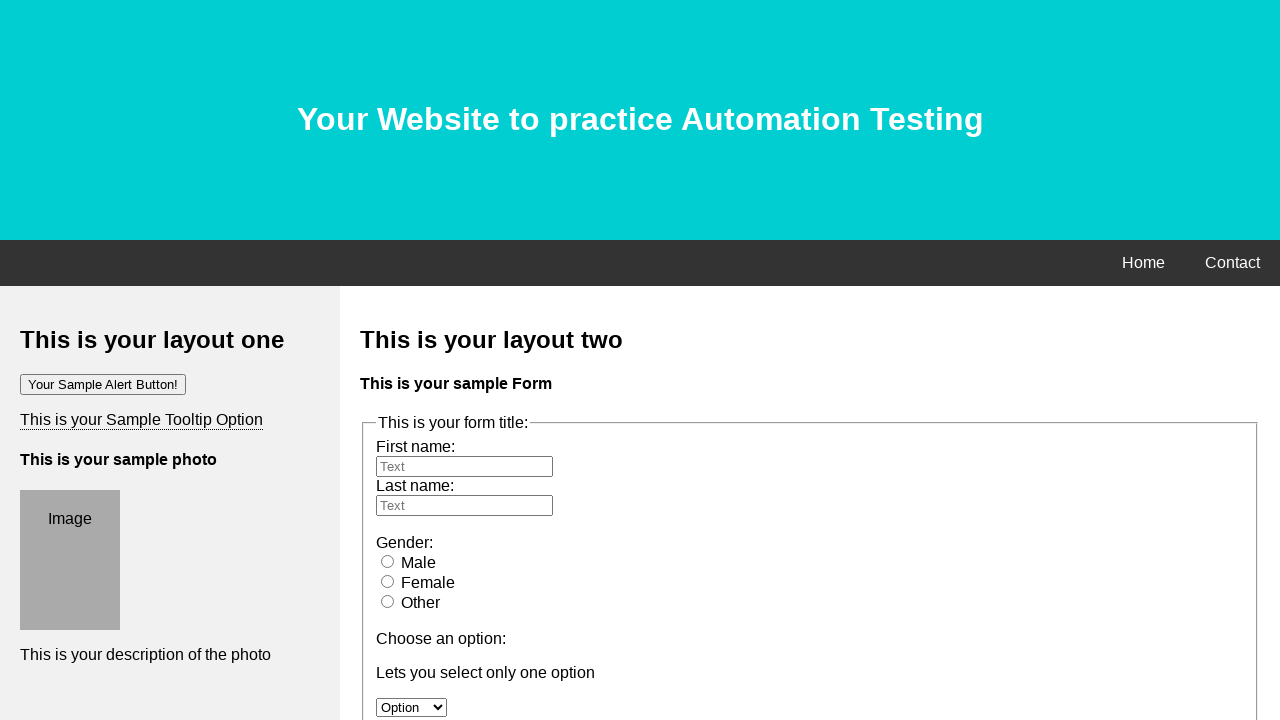

Filled first name field with 'Dhinchak' on #fname
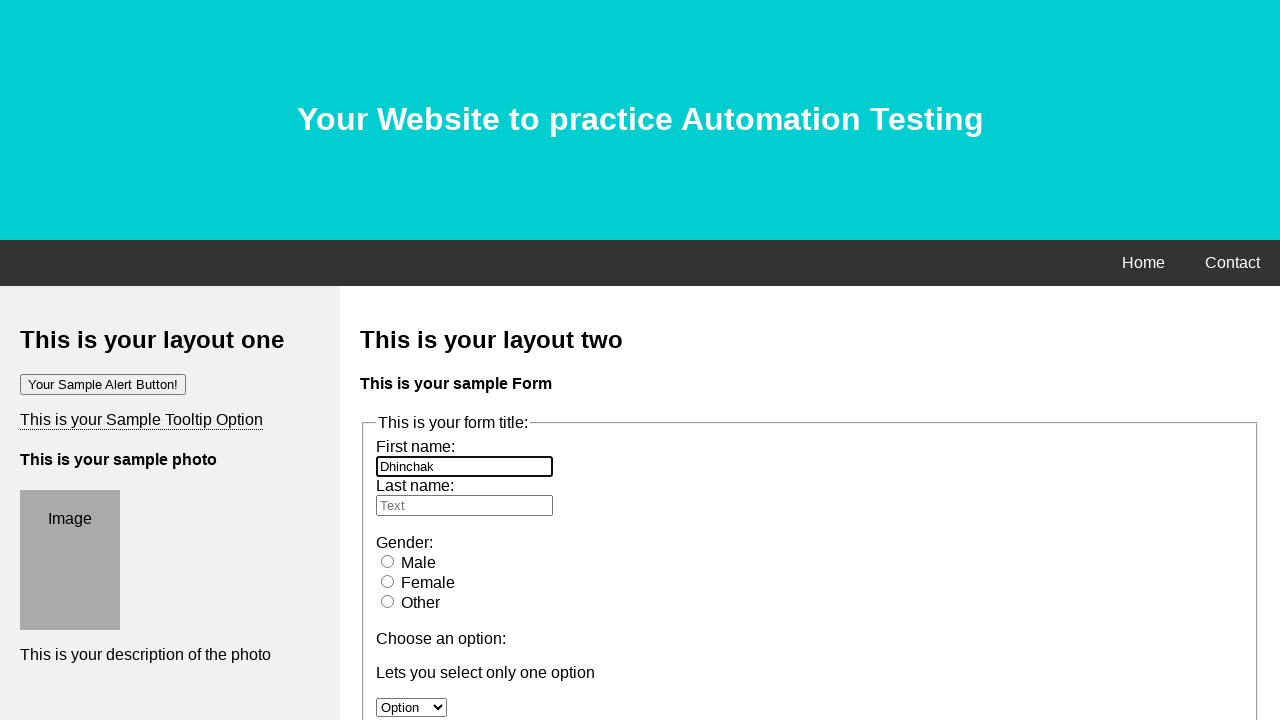

Filled last name field with 'Pandya' on #lname
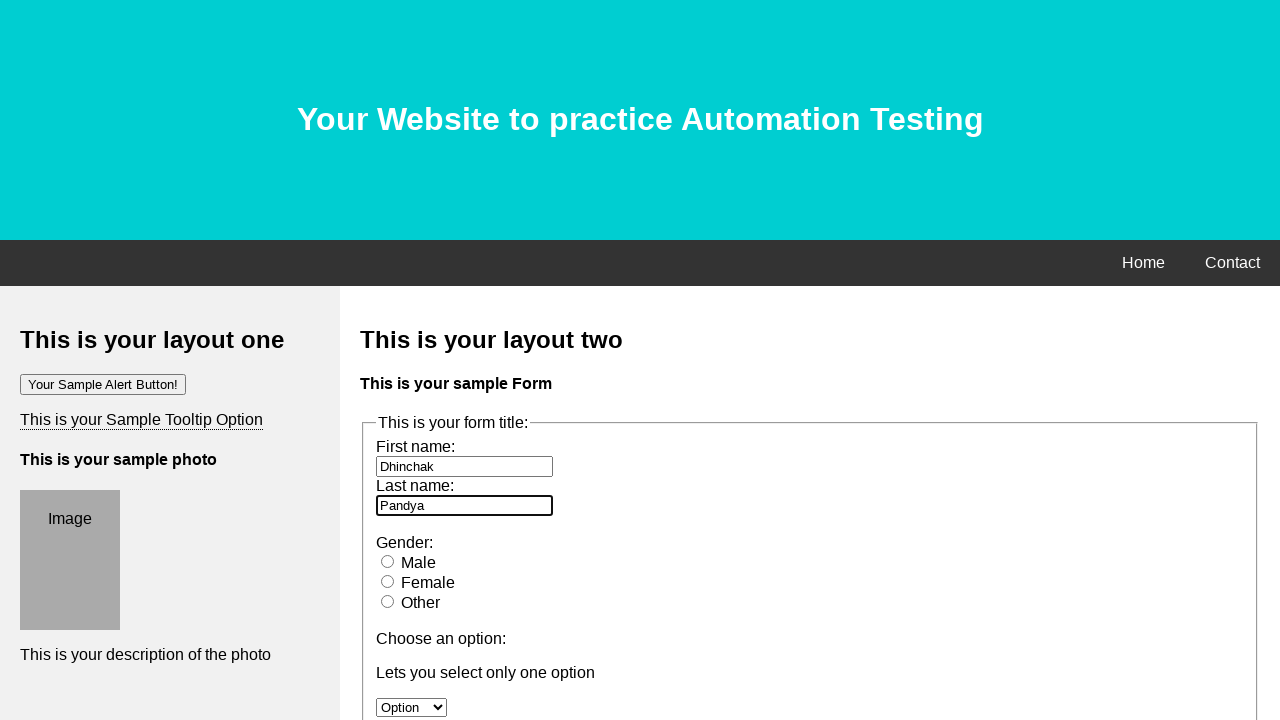

Clicked submit button to submit form at (404, 361) on button.btn.btn-success
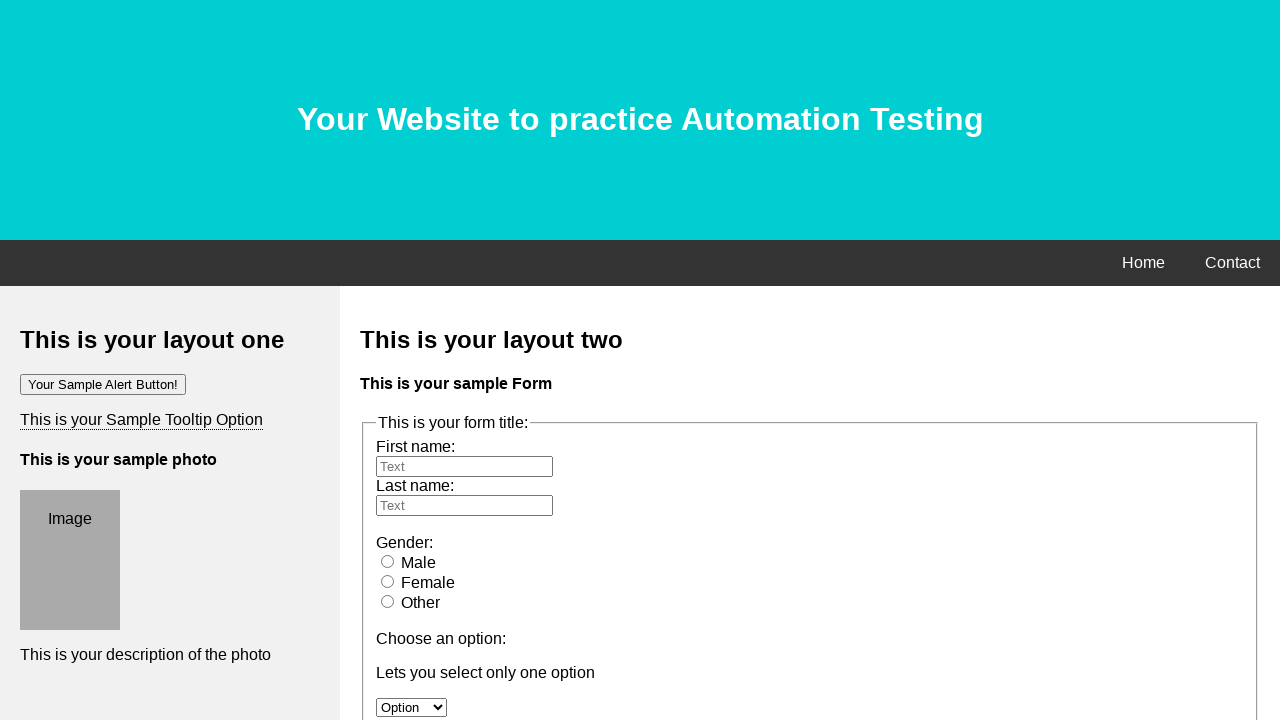

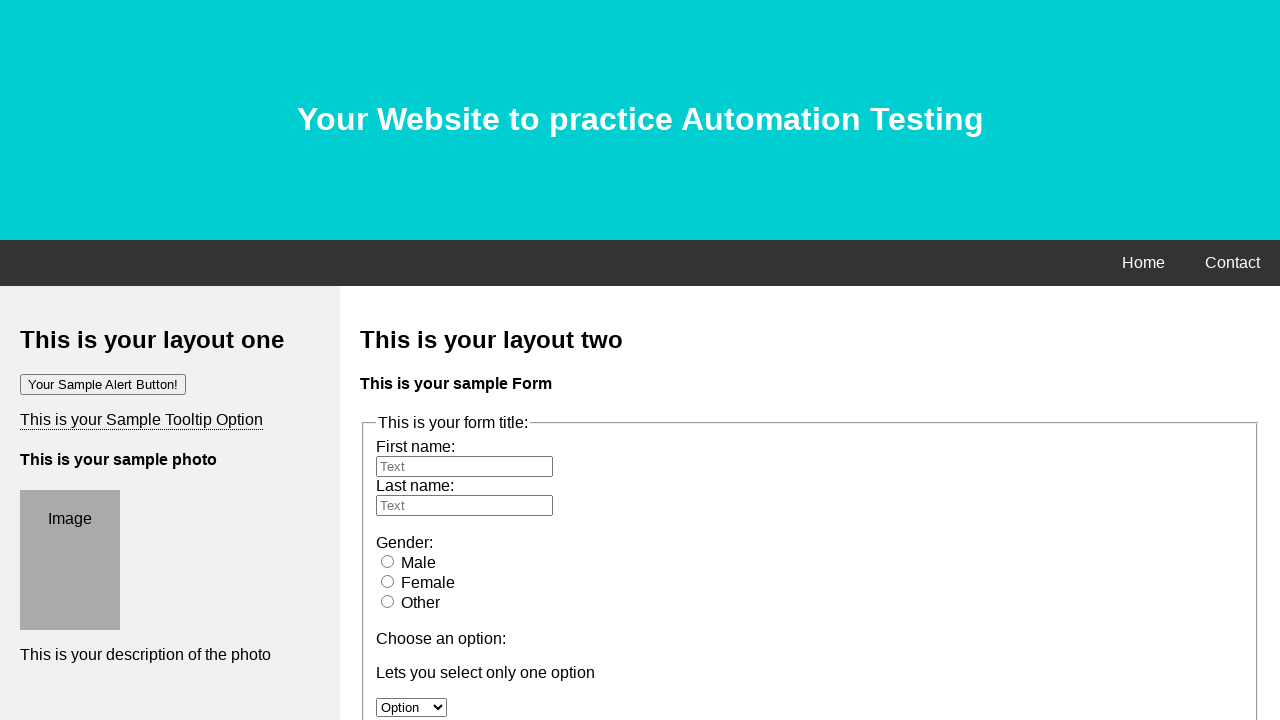